Tests static dropdown selection functionality by selecting currency options using different methods: by index, by visible text, and by value

Starting URL: https://rahulshettyacademy.com/dropdownsPractise/

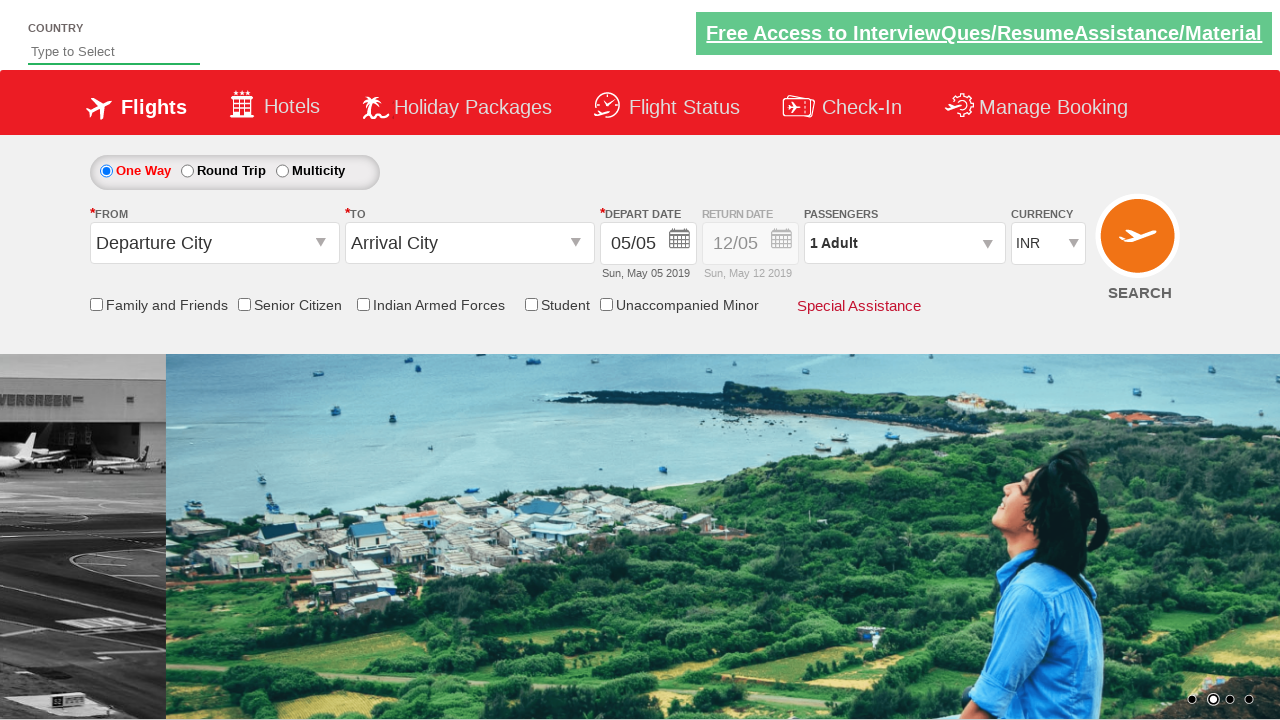

Located currency dropdown element
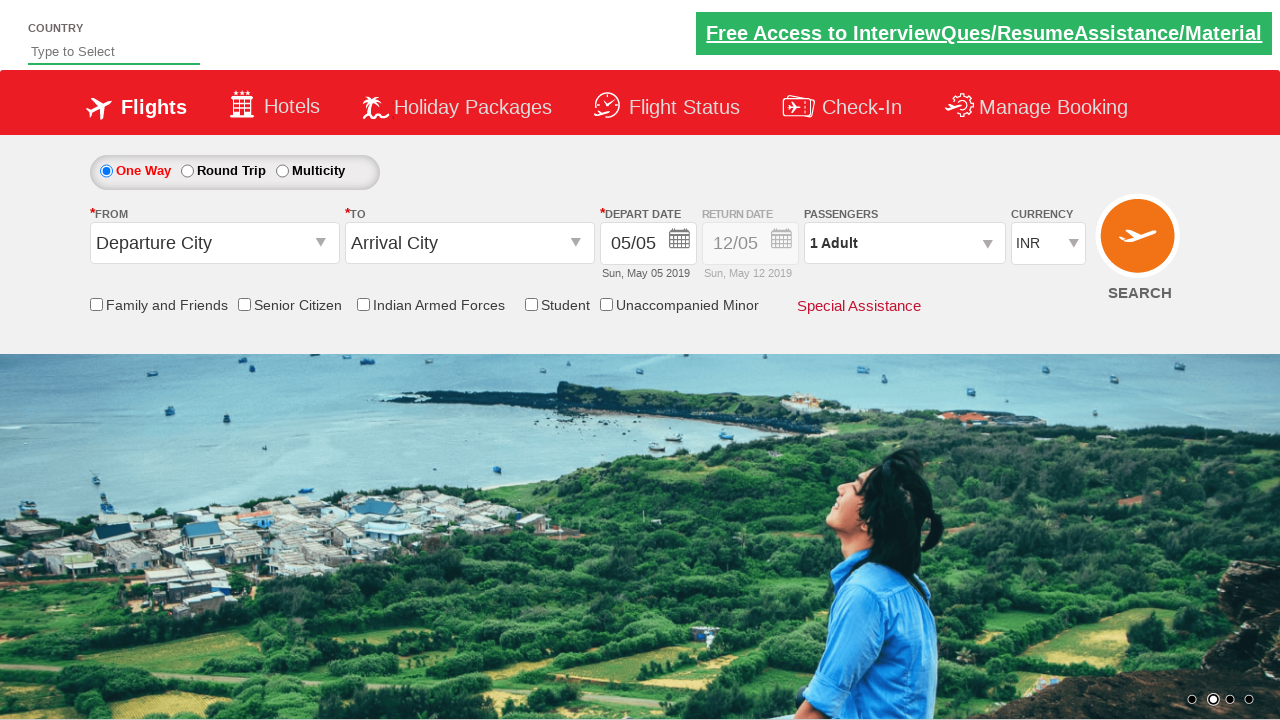

Selected 4th option in dropdown by index 3 on #ctl00_mainContent_DropDownListCurrency
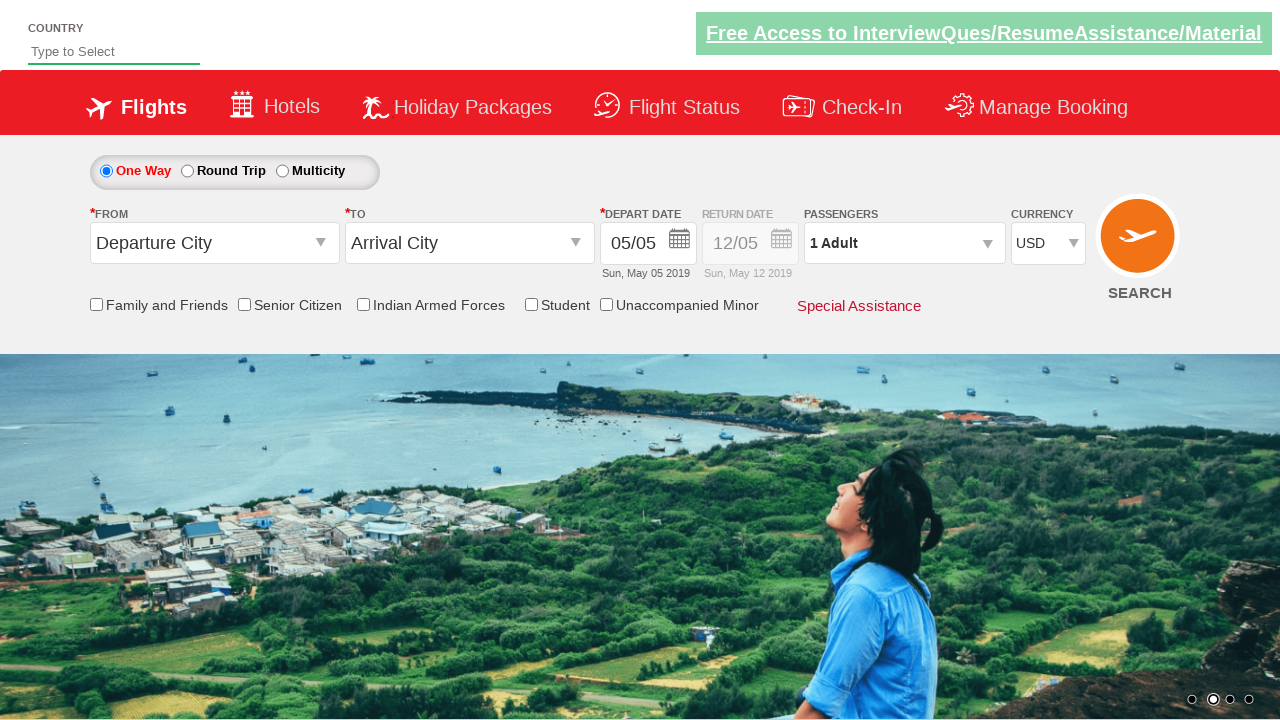

Selected AED currency by visible text on #ctl00_mainContent_DropDownListCurrency
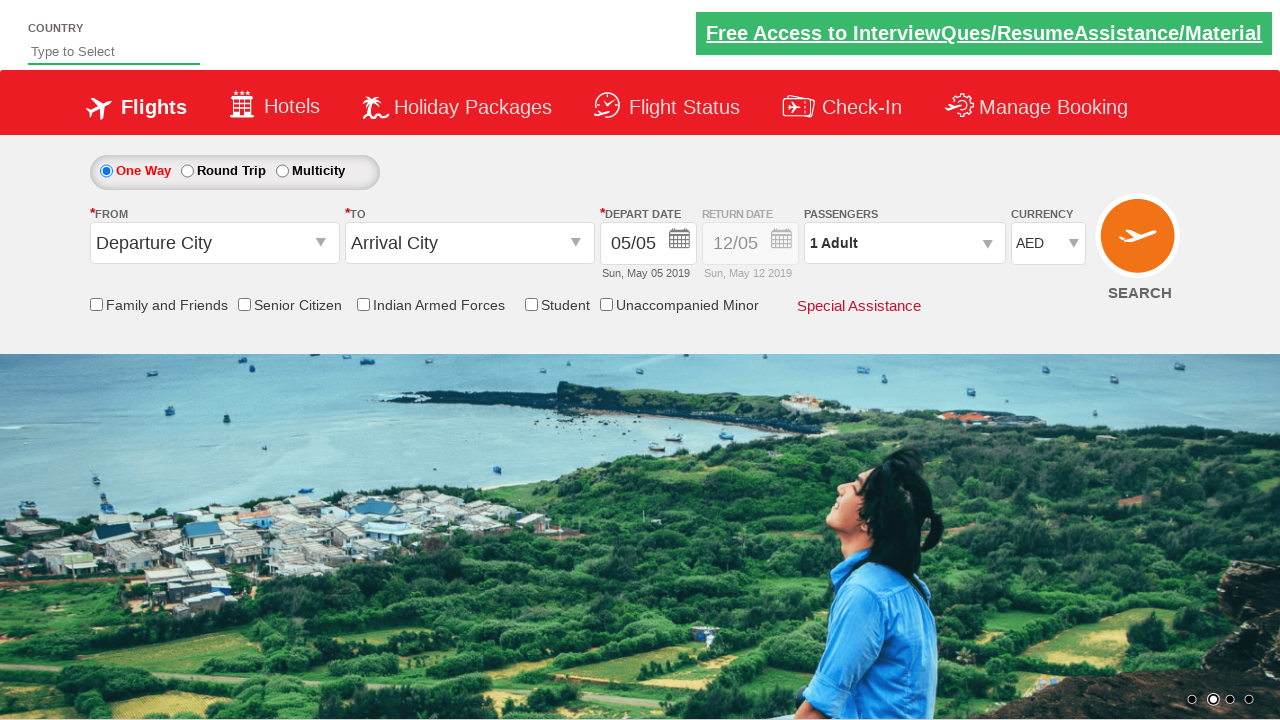

Selected INR currency by value on #ctl00_mainContent_DropDownListCurrency
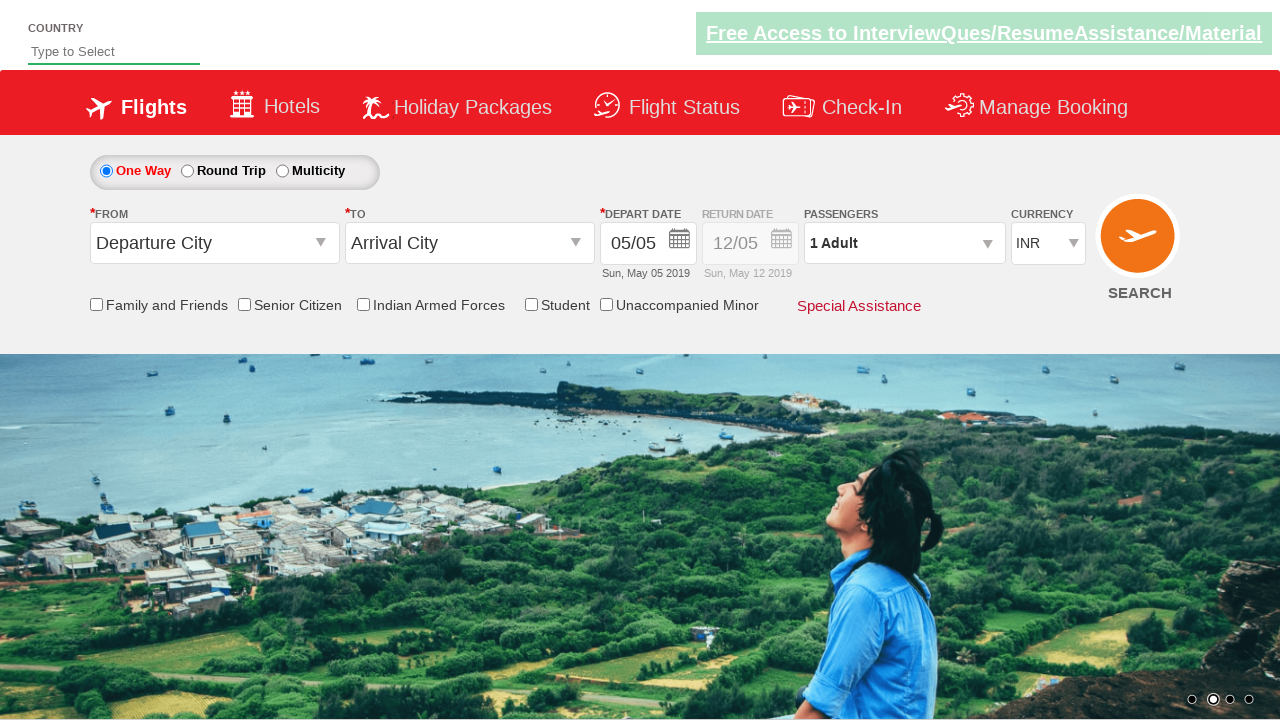

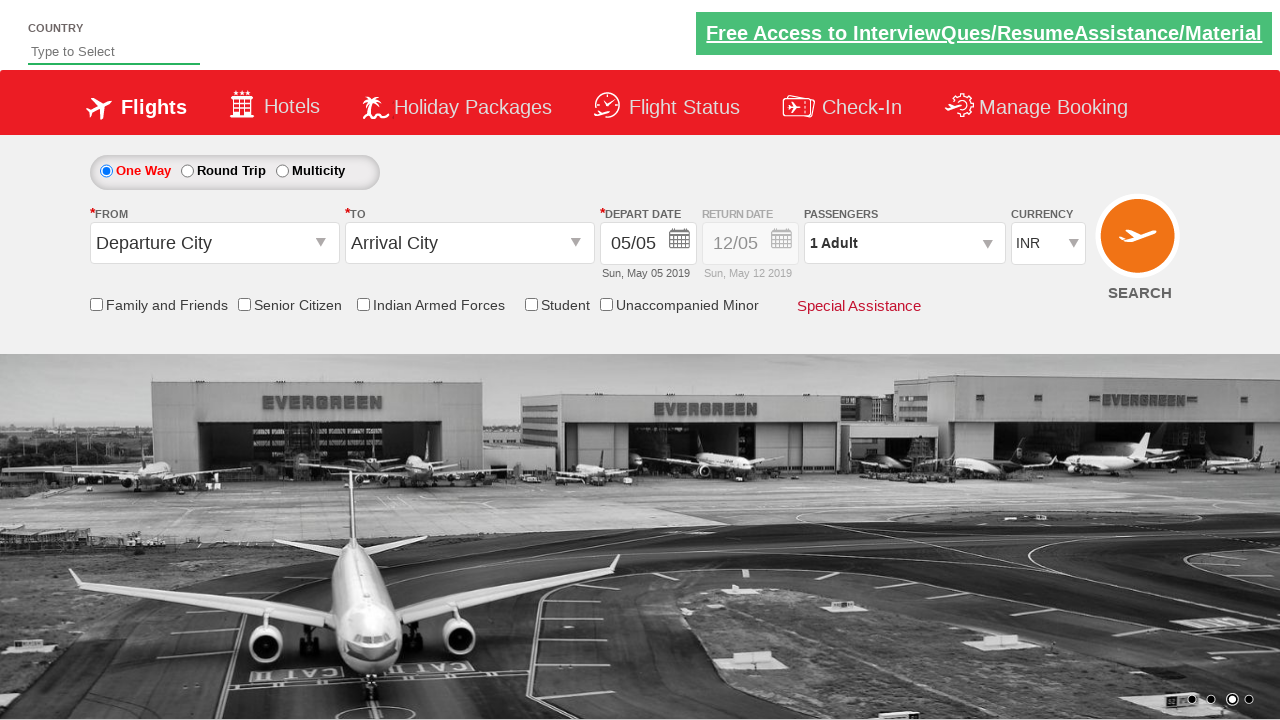